Navigates to a Pokemon card deck page, clicks on a deck view button, and verifies that grid items are present on the page

Starting URL: https://www.pokemon-card.com/deck/confirm.html/deckID/kbkFkF-YjaVeS-VVd1kV/

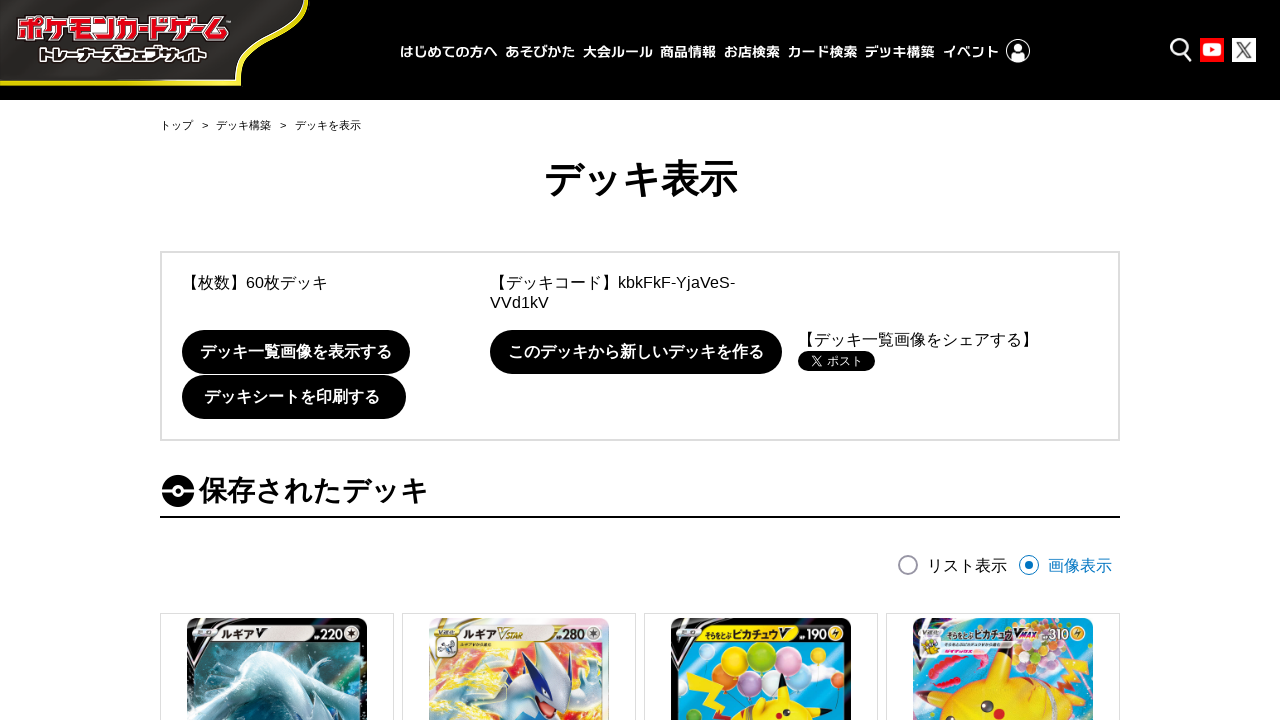

Navigated to Pokemon card deck confirmation page
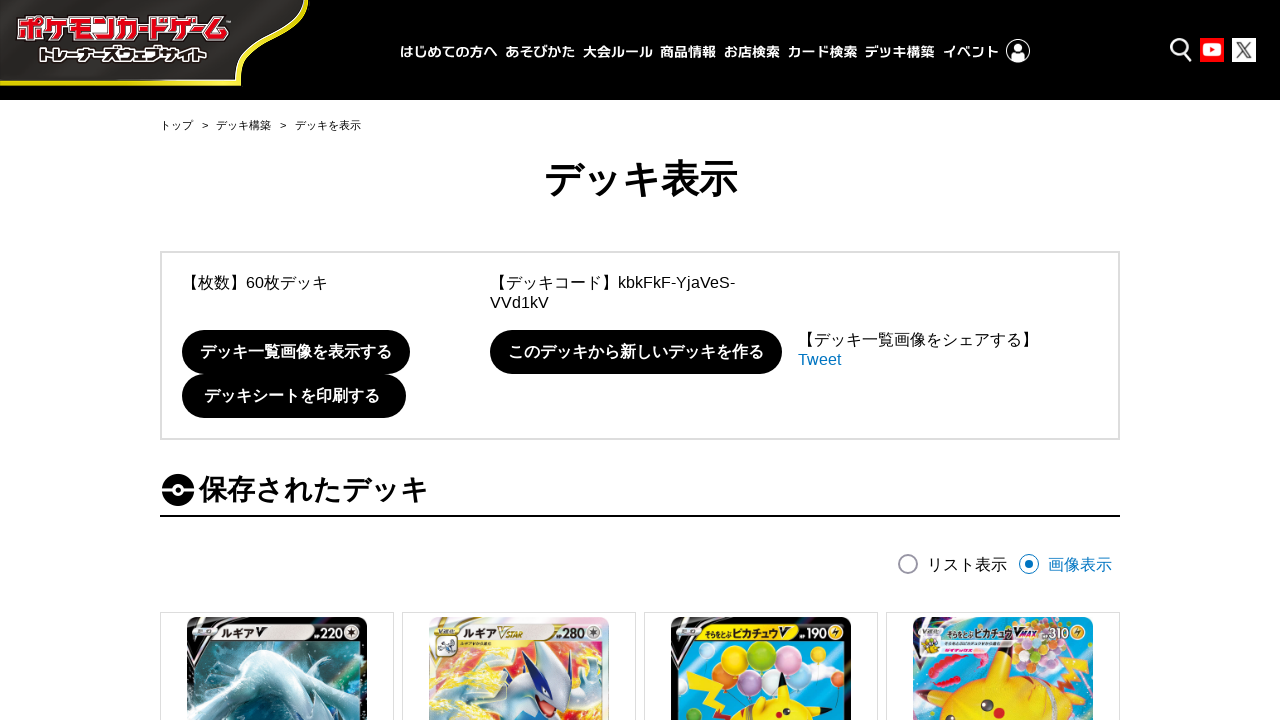

Clicked deck view button at (908, 564) on #deckView01
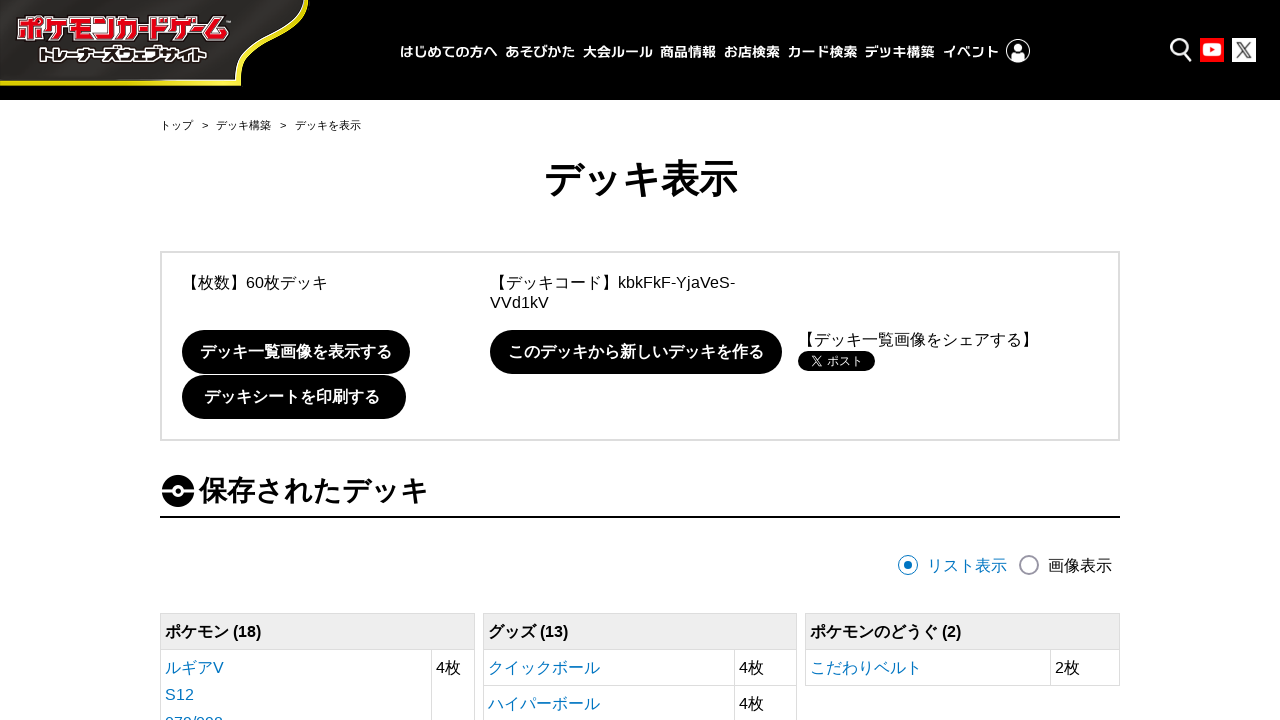

Grid items loaded on the deck view page
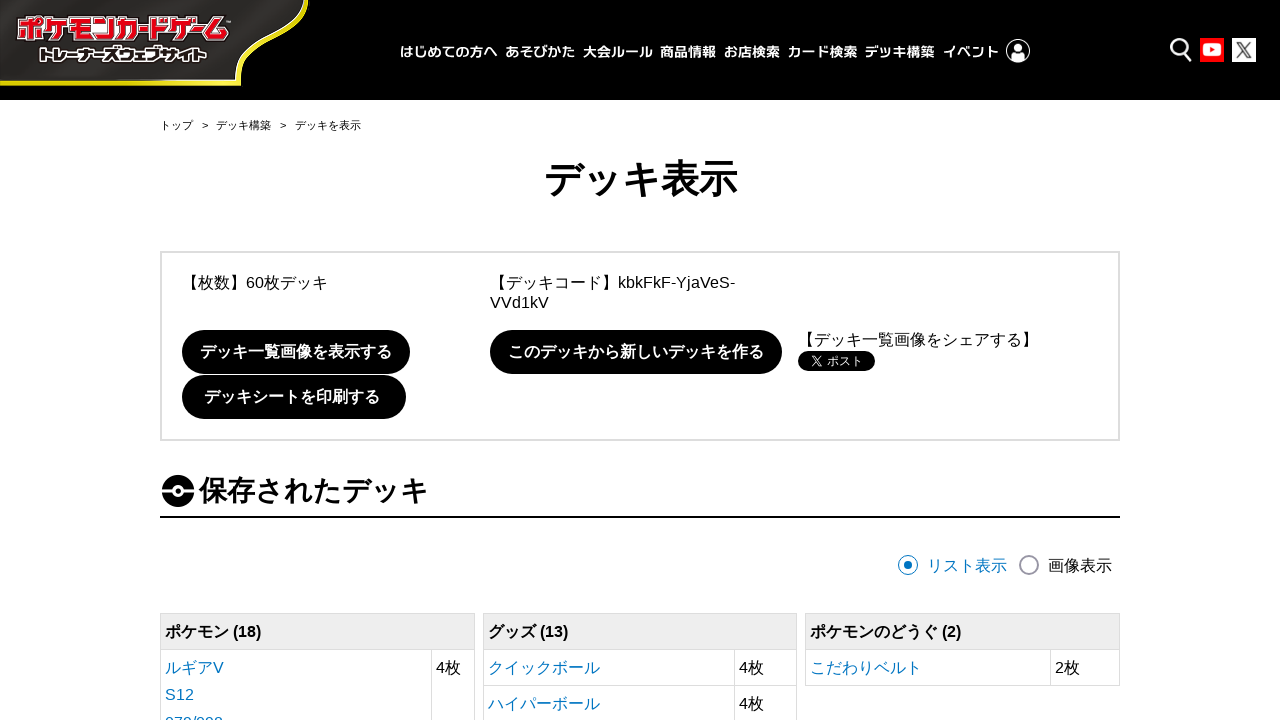

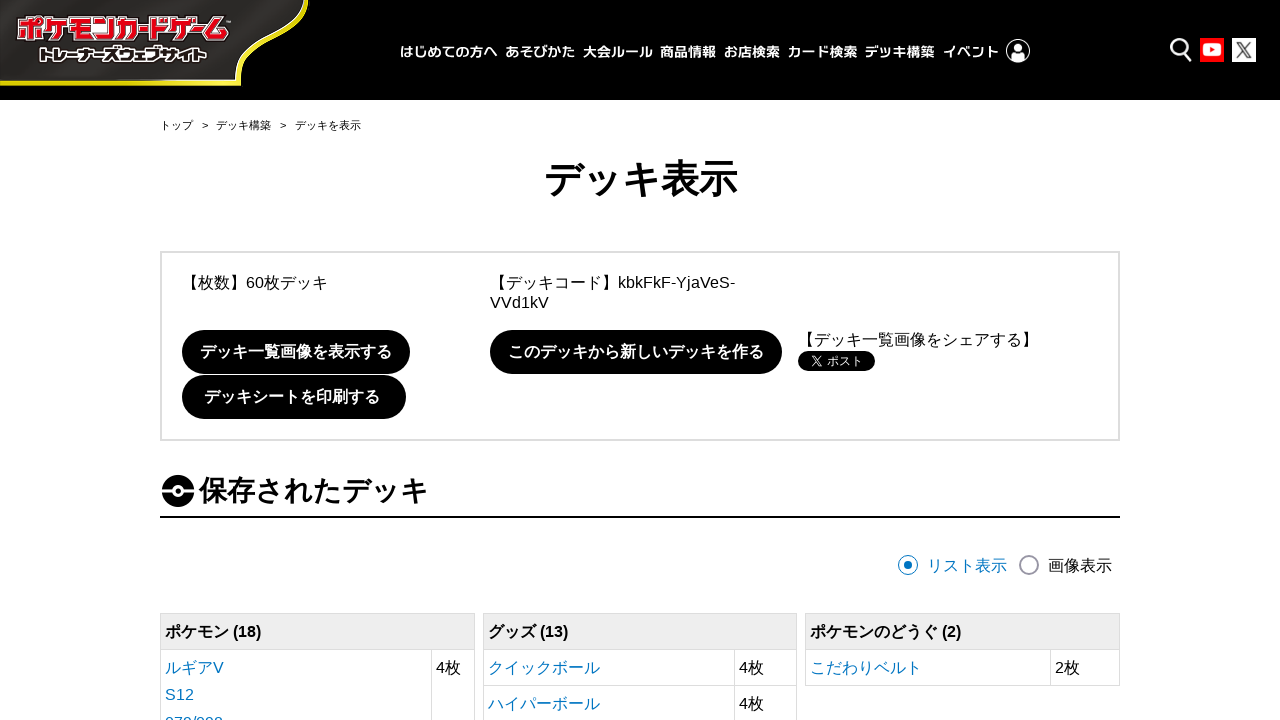